Tests clicking the default unchecked radio button to select it

Starting URL: https://bonigarcia.dev/selenium-webdriver-java/web-form.html

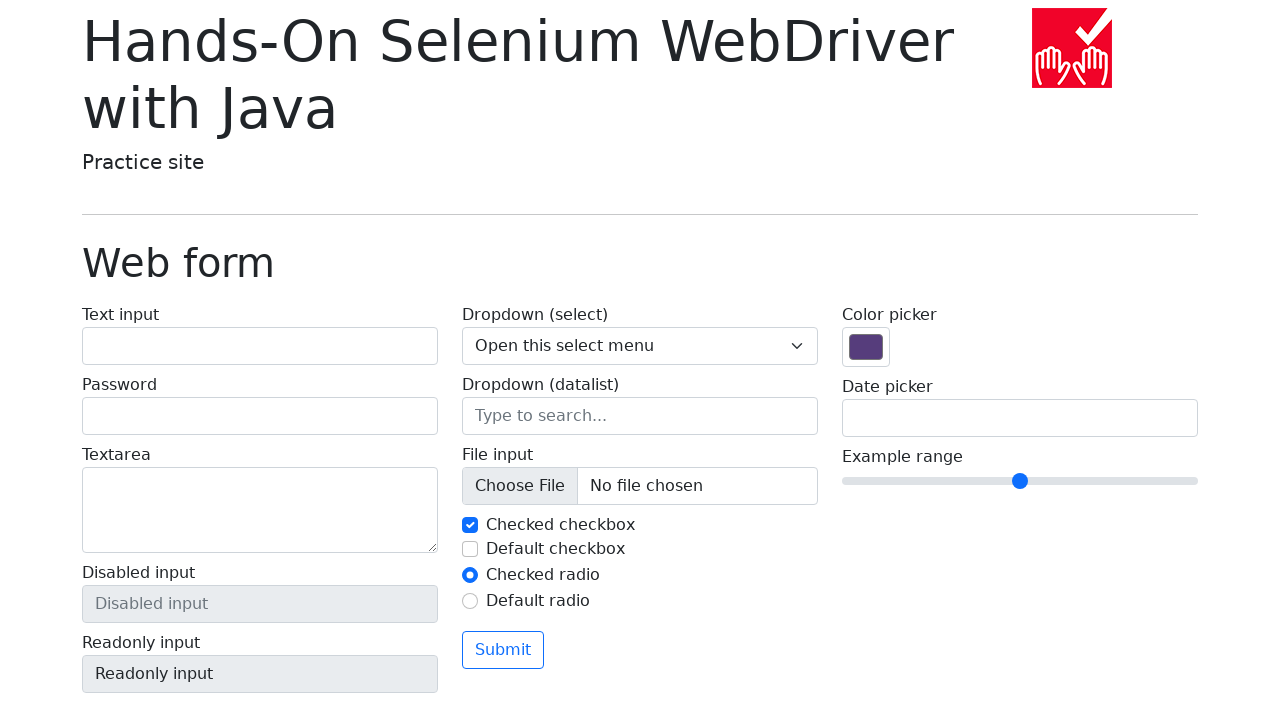

Navigated to web form page
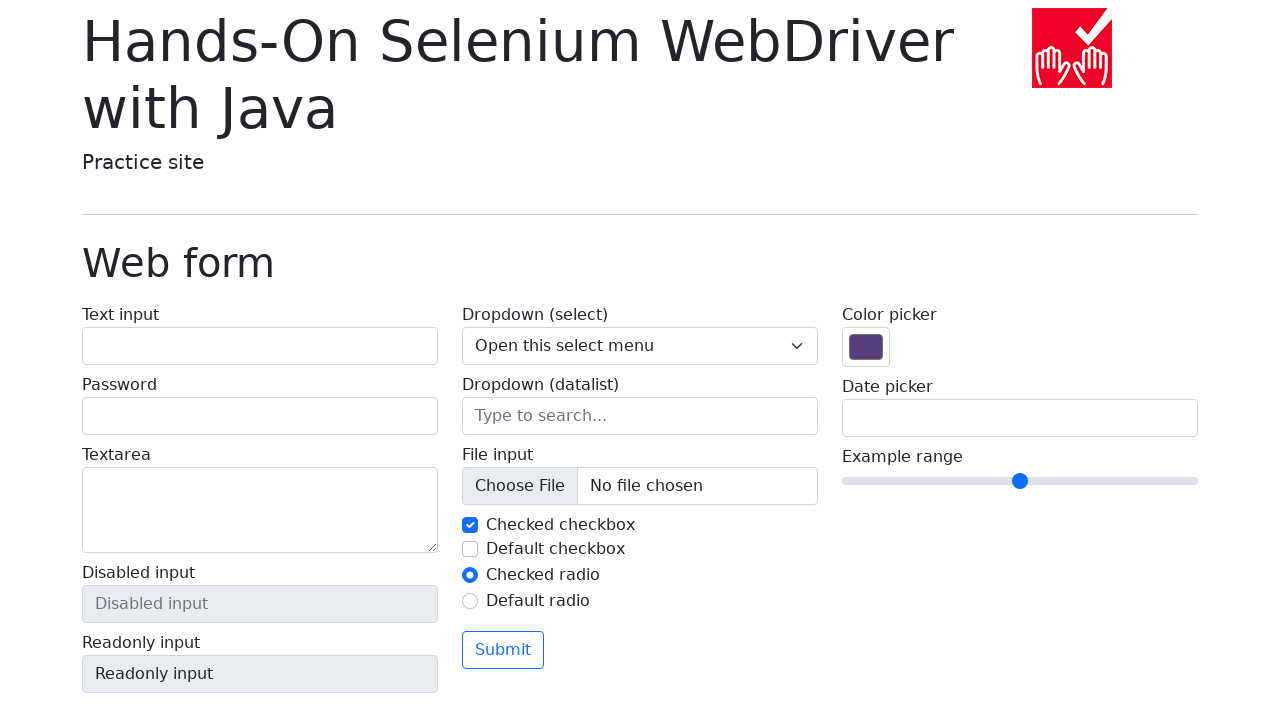

Clicked the default unchecked radio button at (470, 601) on #my-radio-2
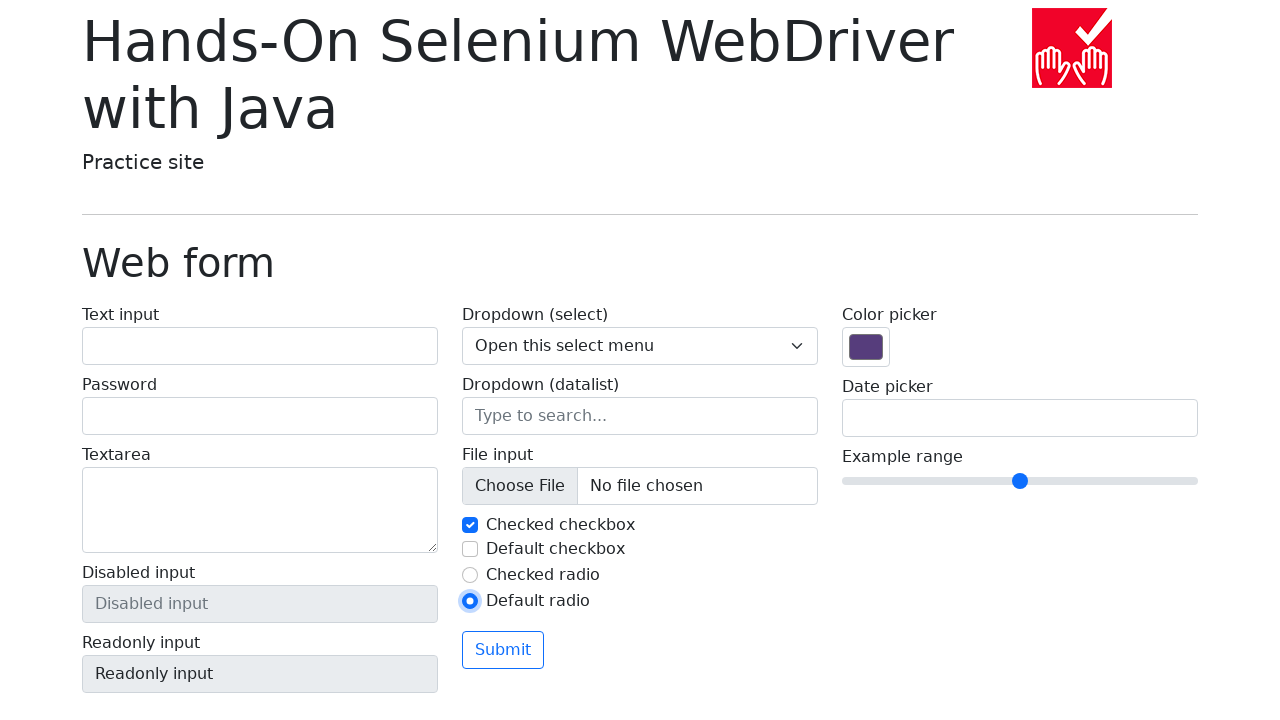

Verified radio button is now selected
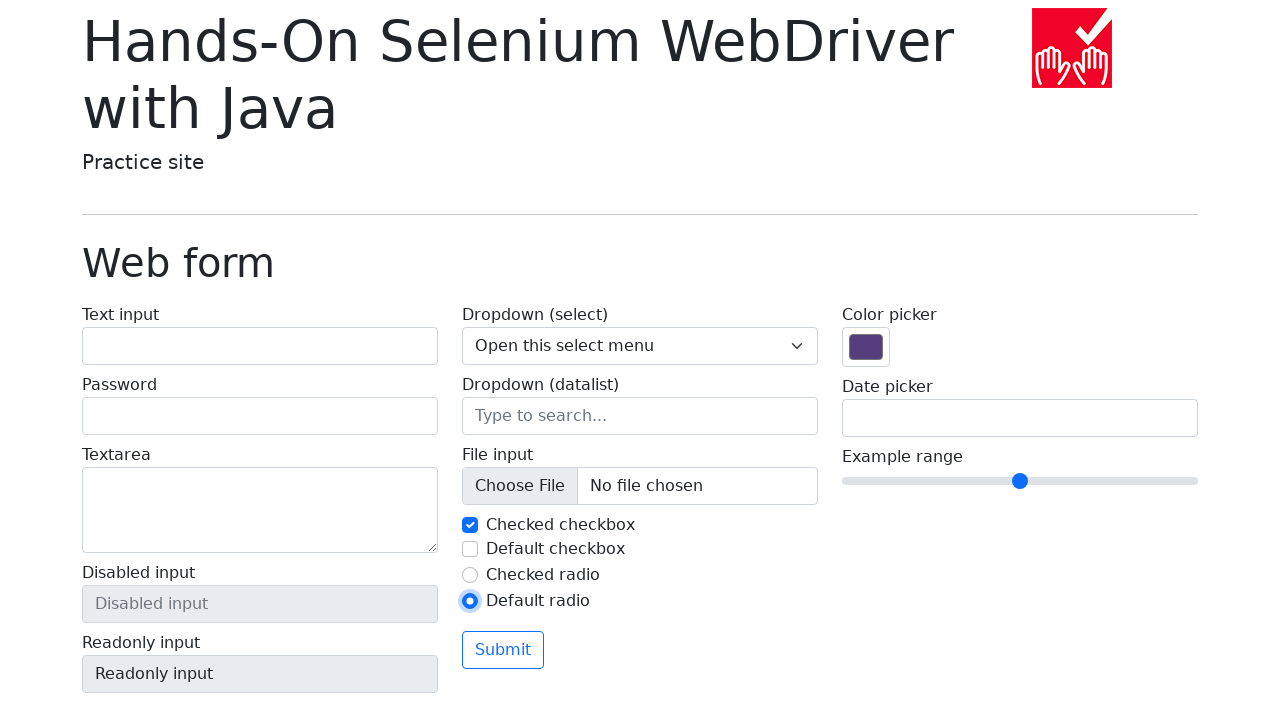

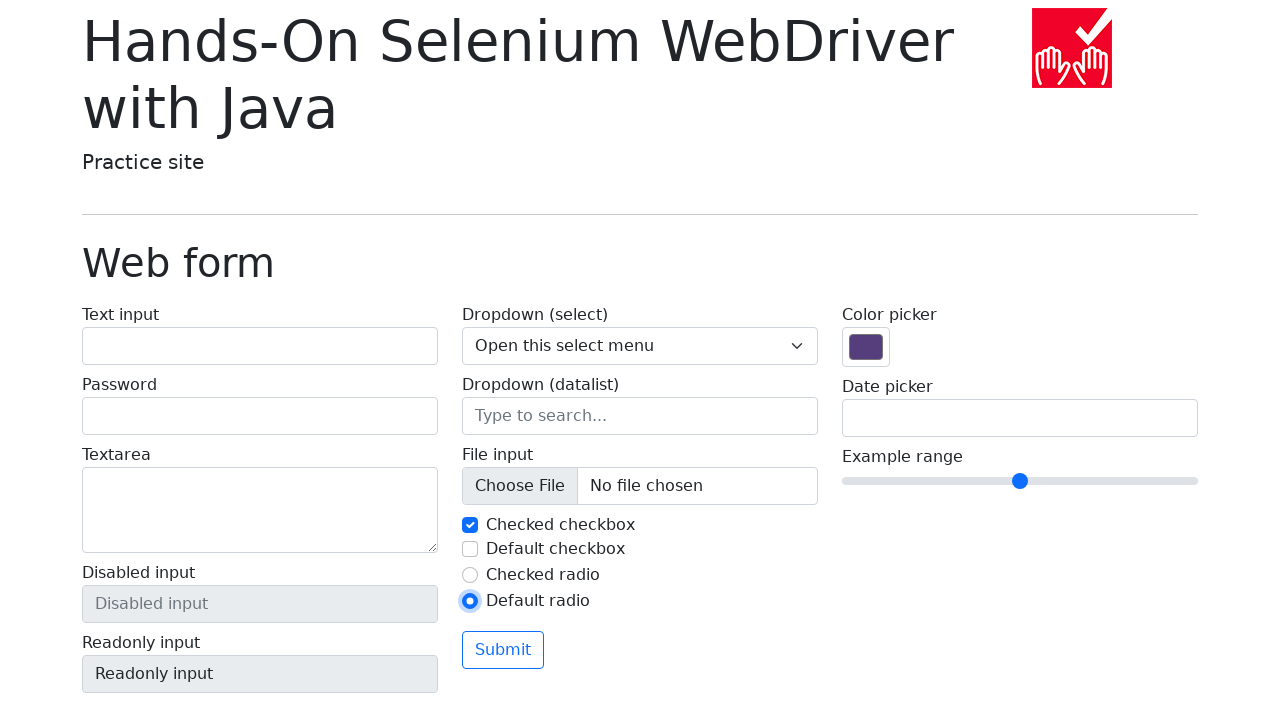